Tests right-click context menu functionality by right-clicking on an image element, then navigating through and clicking on nested menu items.

Starting URL: http://deluxe-menu.com/popup-mode-sample.html

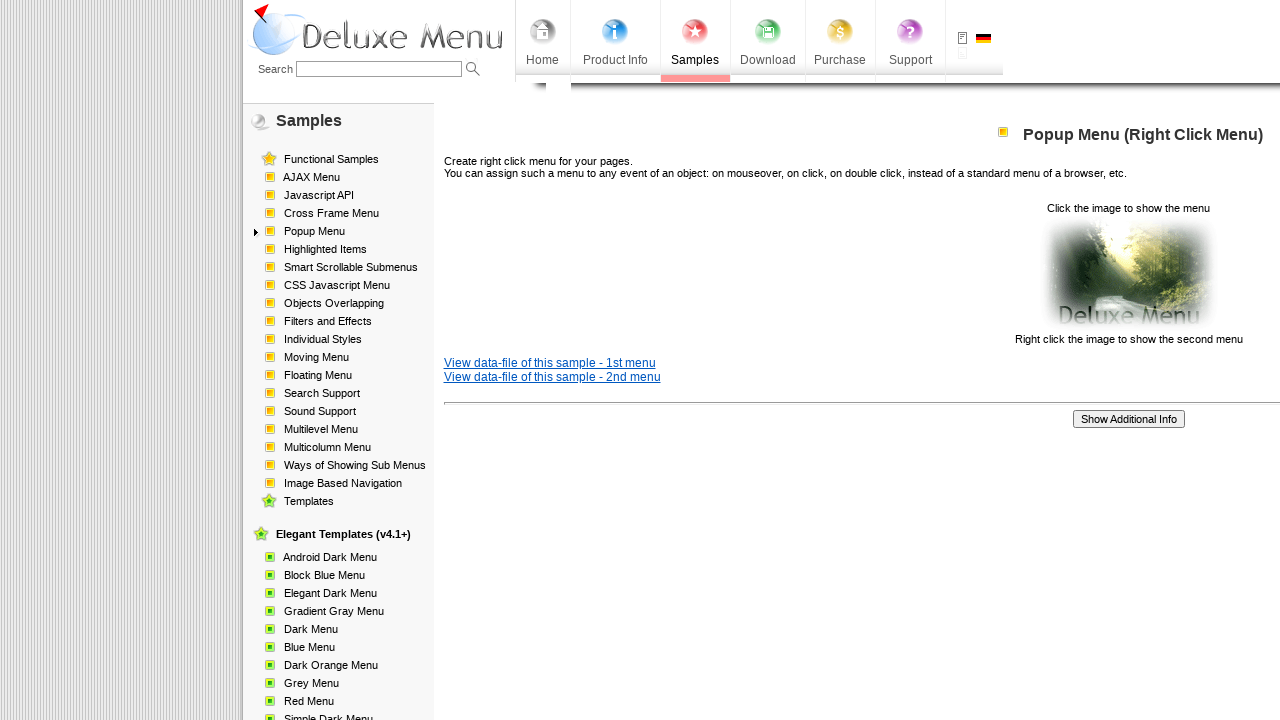

Right-clicked on image element to open context menu at (1128, 274) on xpath=//p[2]/img
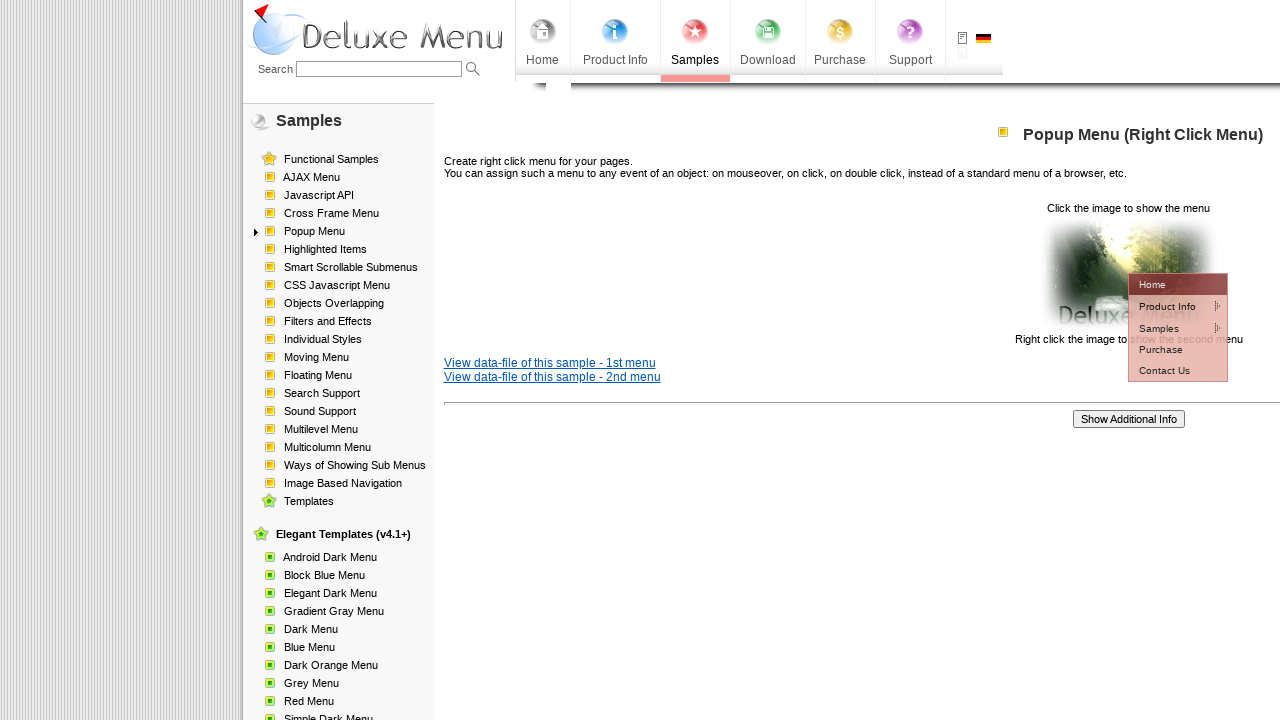

First menu item became visible
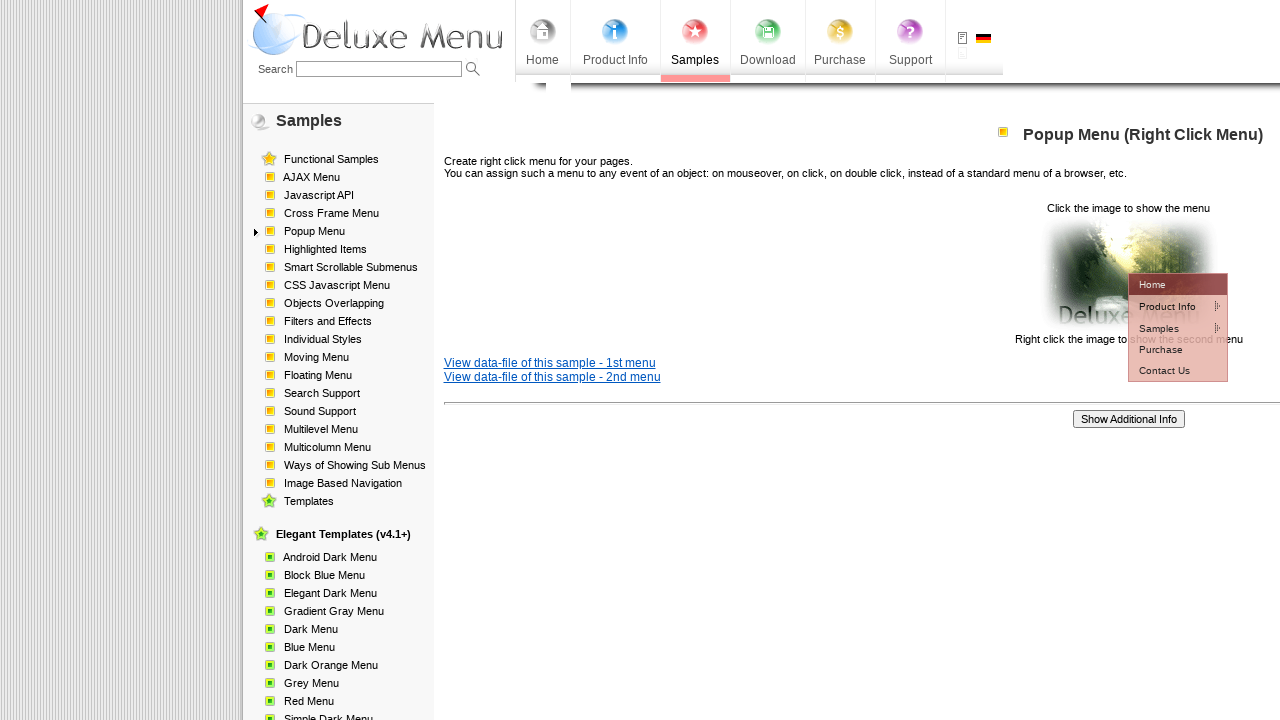

Hovered over first menu item to reveal submenu at (1165, 306) on #dm2m1i1tdT
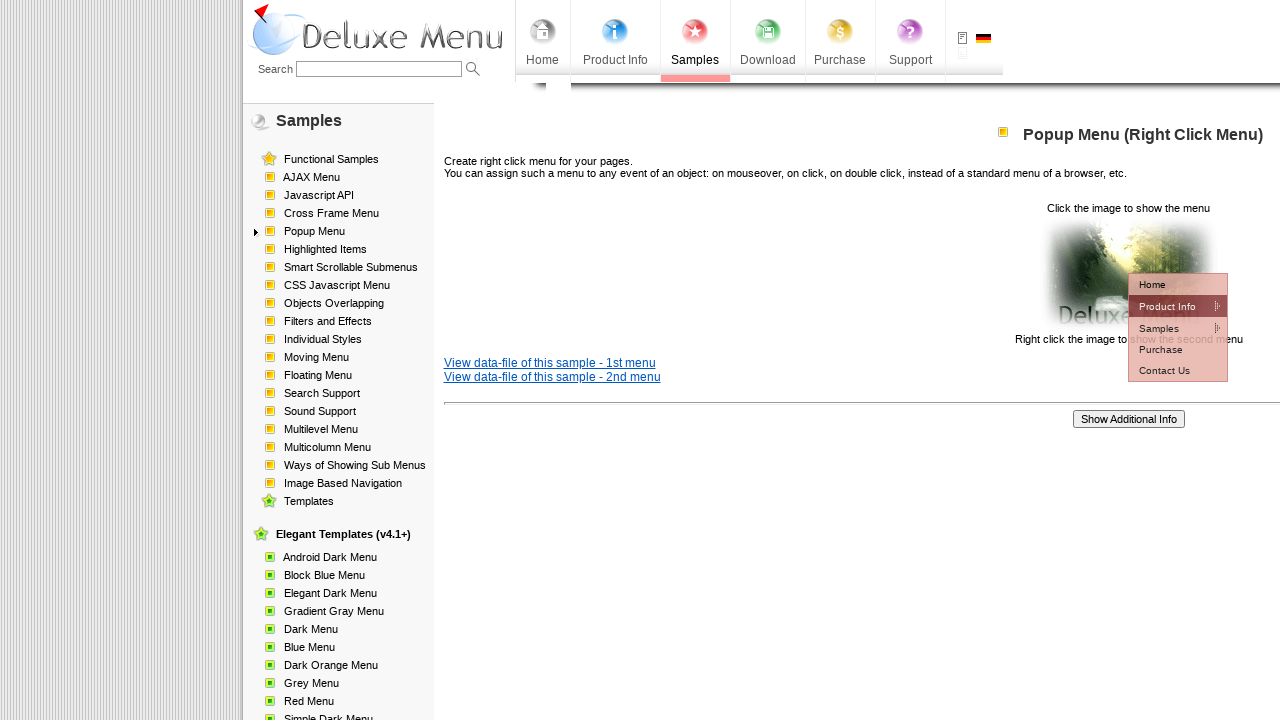

Clicked on first menu item at (1165, 306) on #dm2m1i1tdT
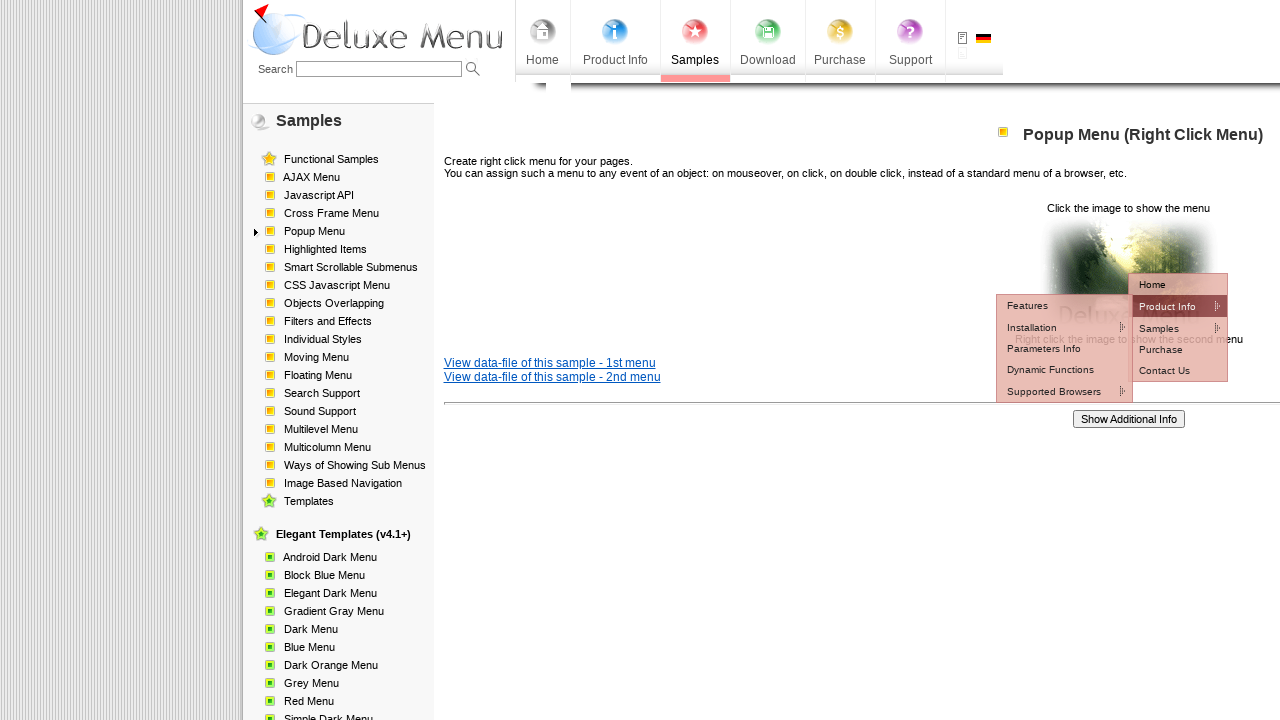

Second level menu item became visible
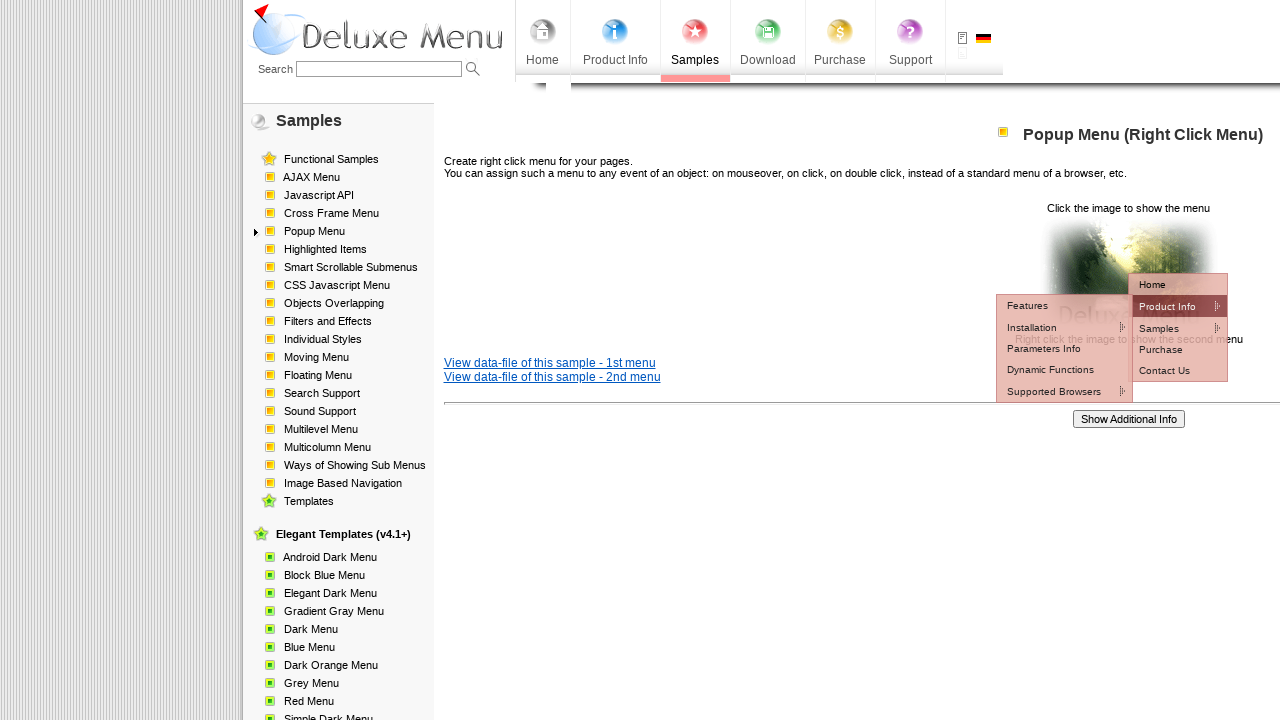

Clicked on second level menu item at (1052, 327) on #dm2m2i1tdT
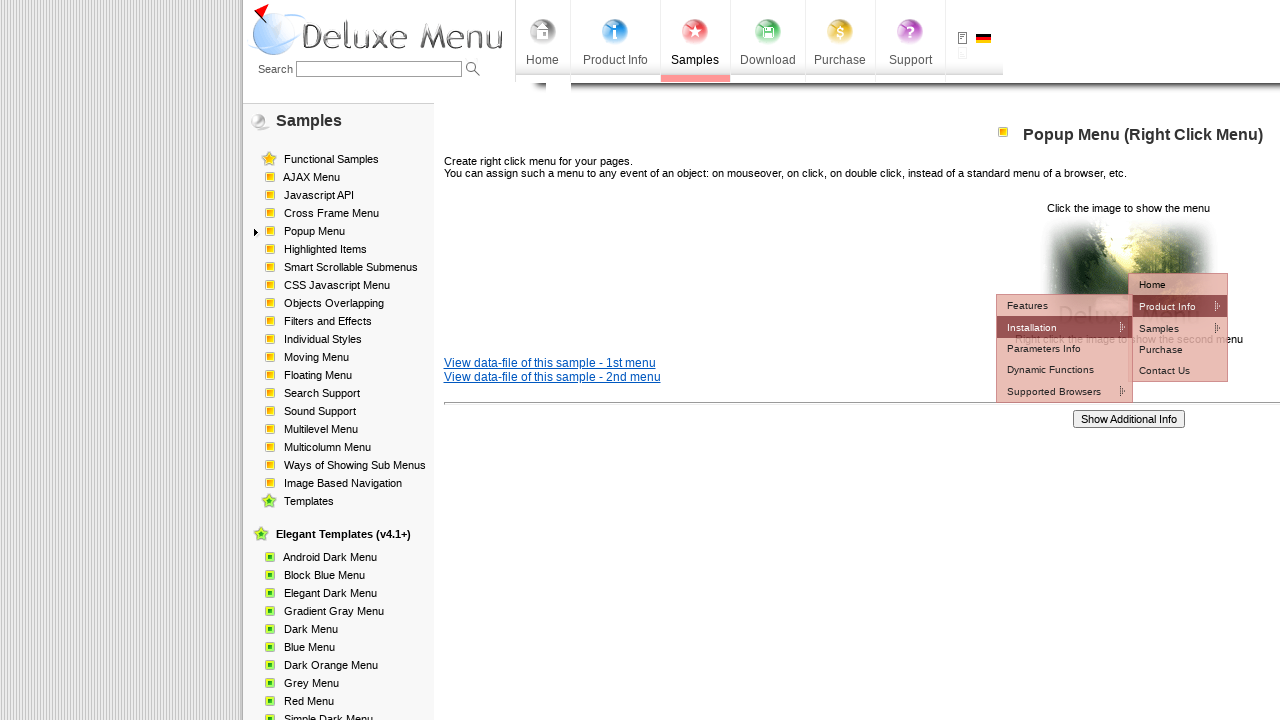

Third level menu item became visible
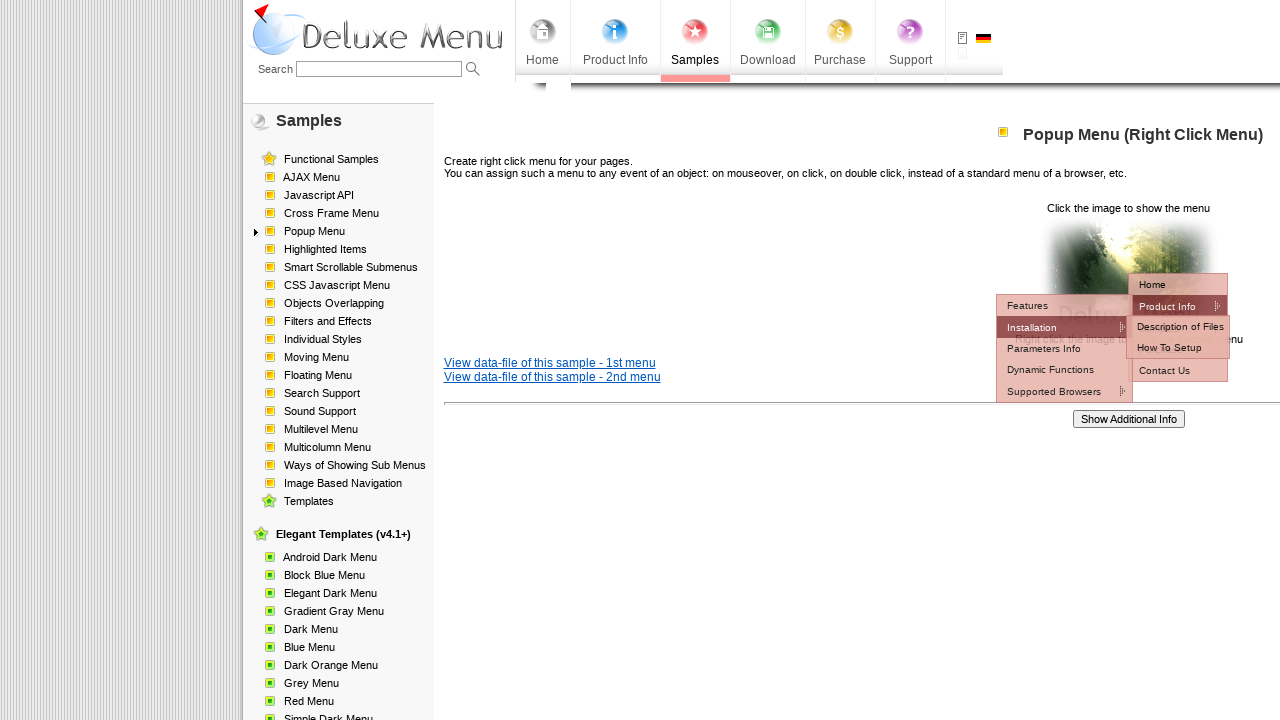

Clicked on third level menu item at (1178, 326) on #dm2m3i0tdT
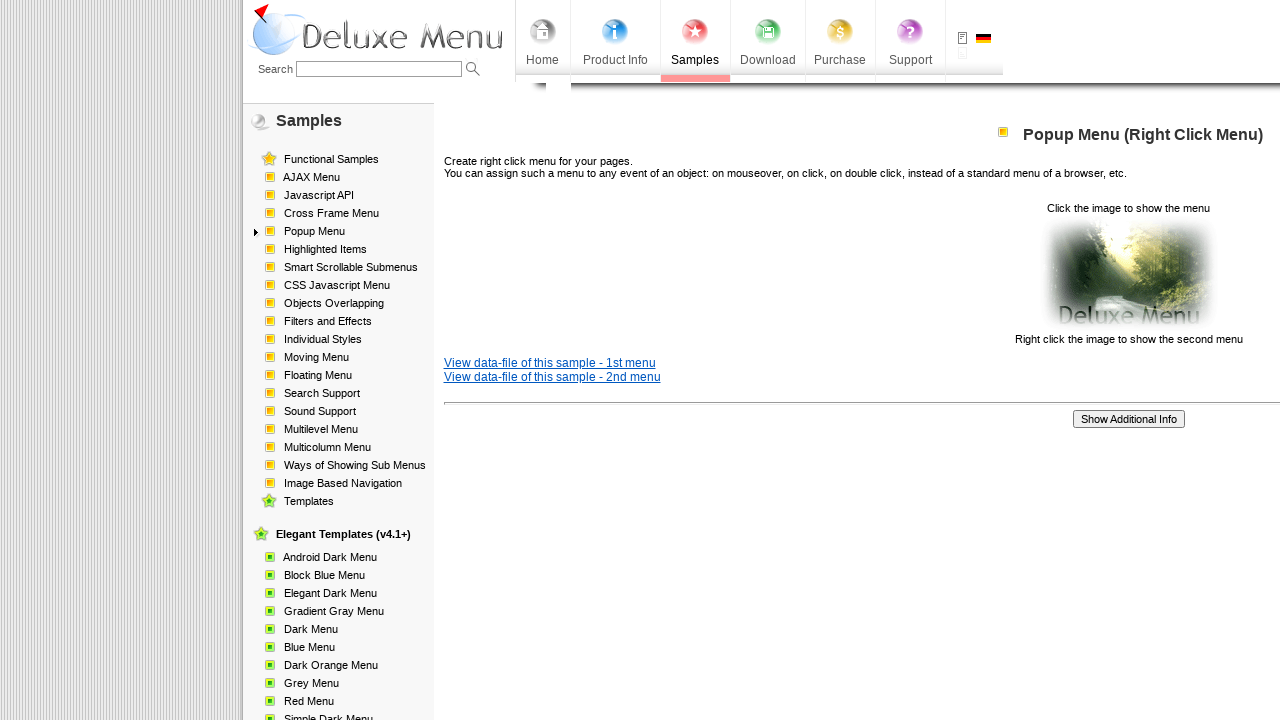

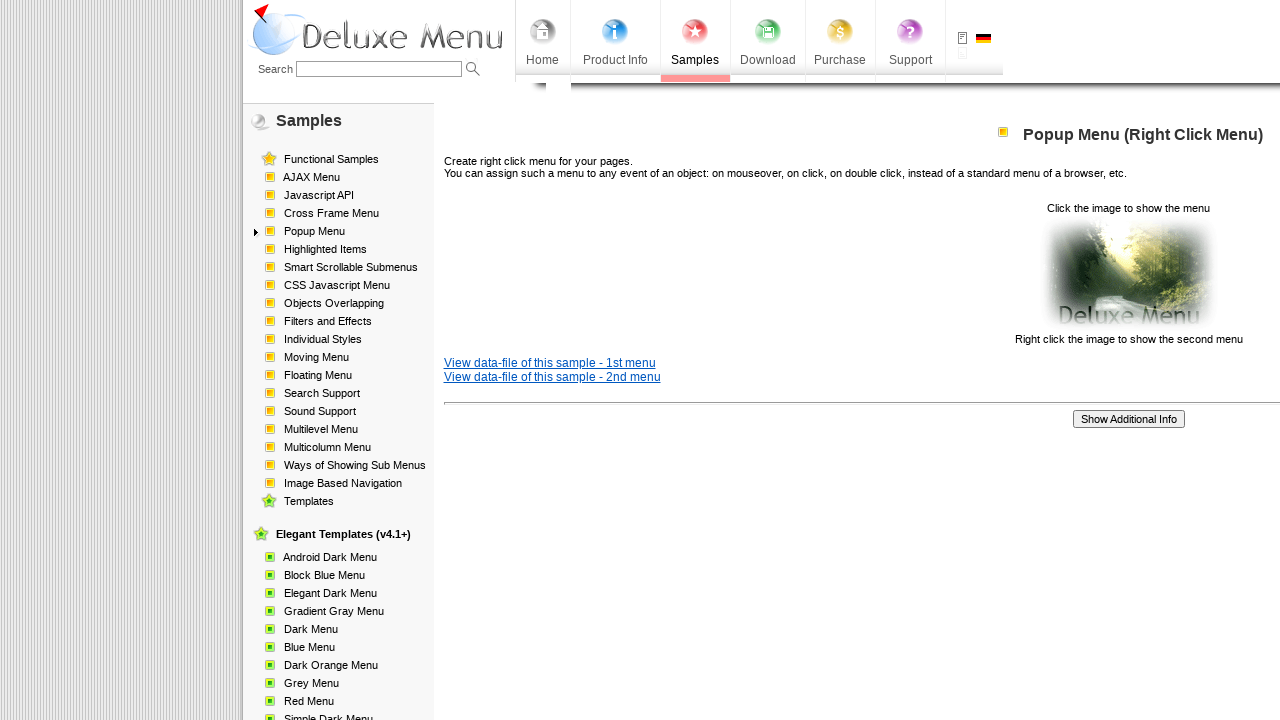